Tests checkbox functionality on a registration page by clicking all available checkboxes

Starting URL: https://demo.automationtesting.in/Register.html

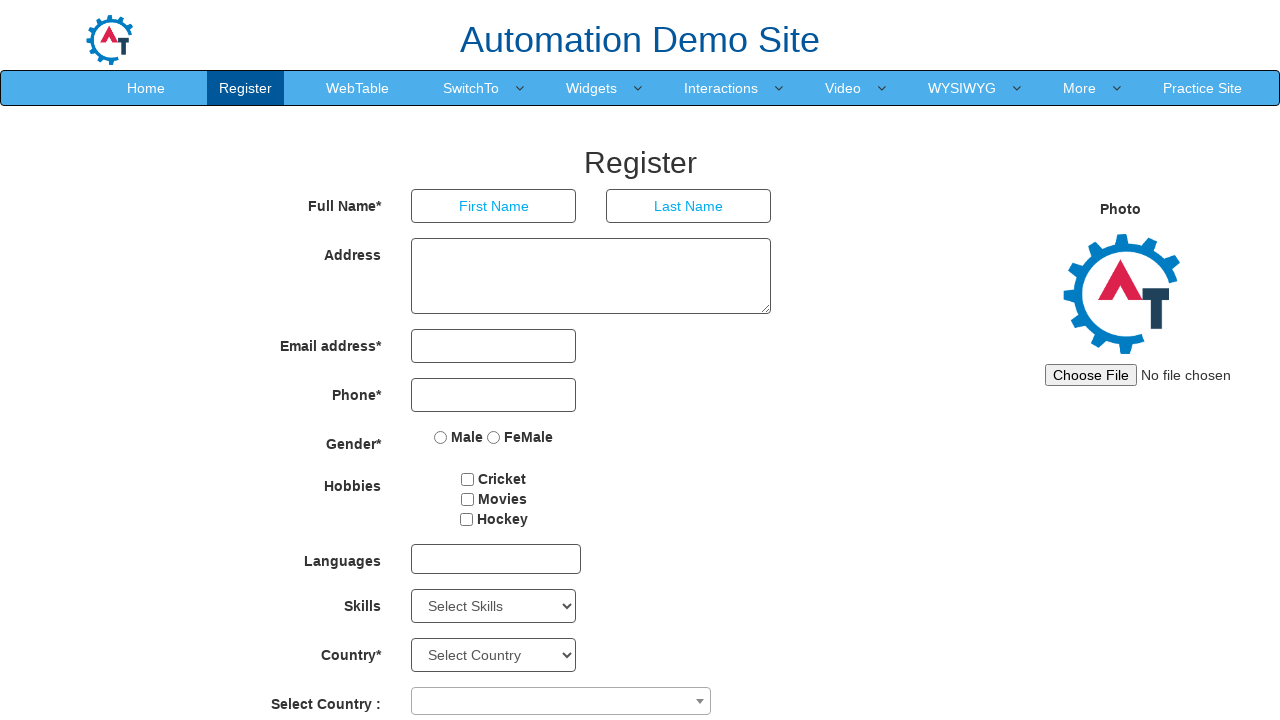

Waited for checkboxes to load on registration page
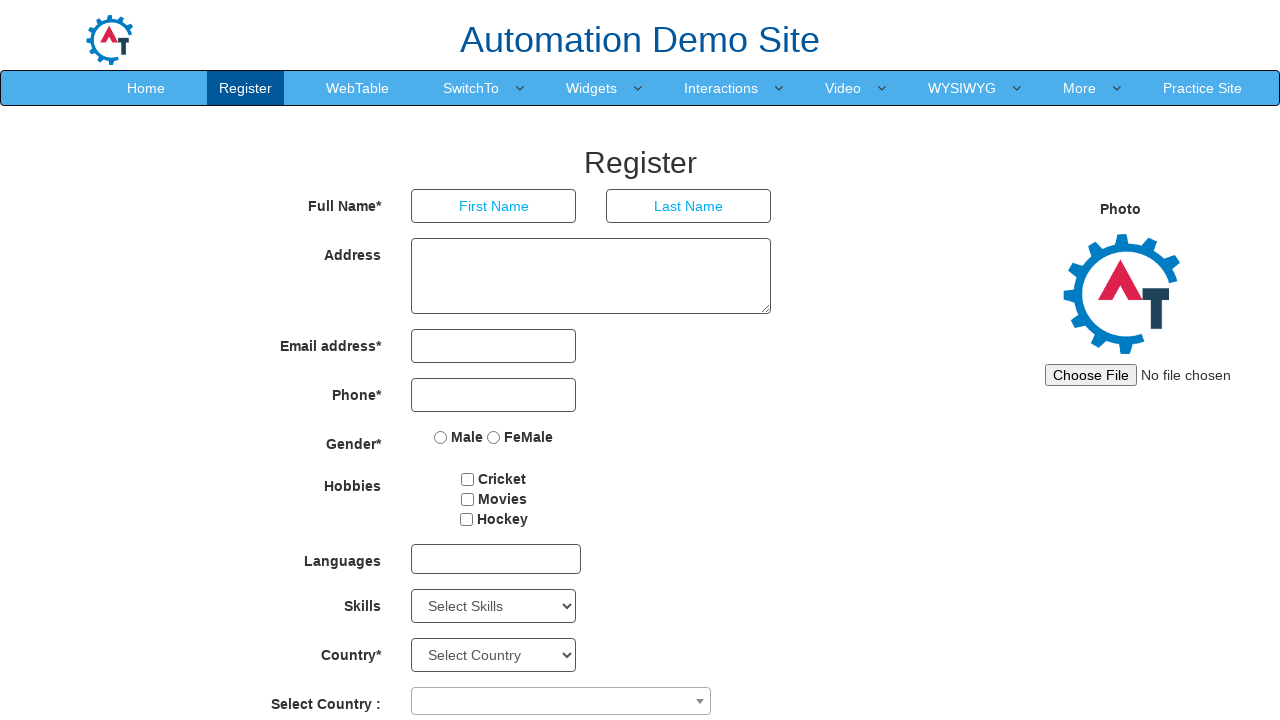

Located all checkbox elements on the page
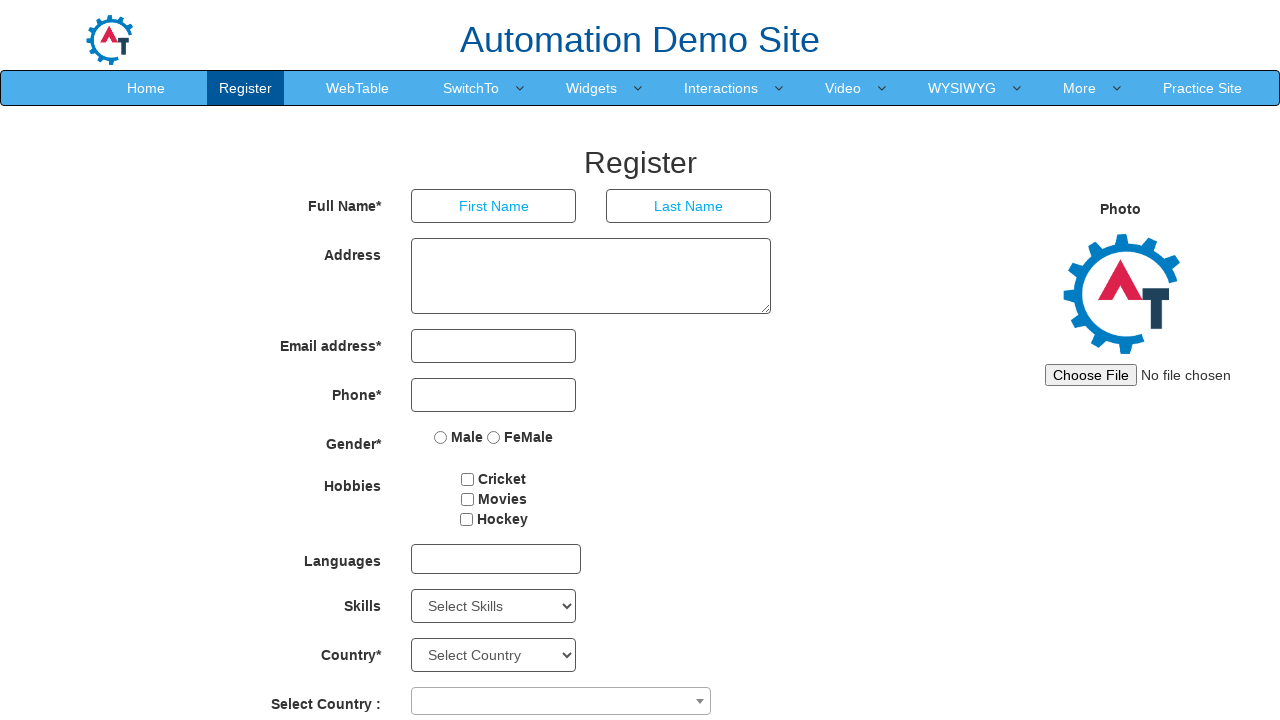

Found 3 checkboxes available on the registration form
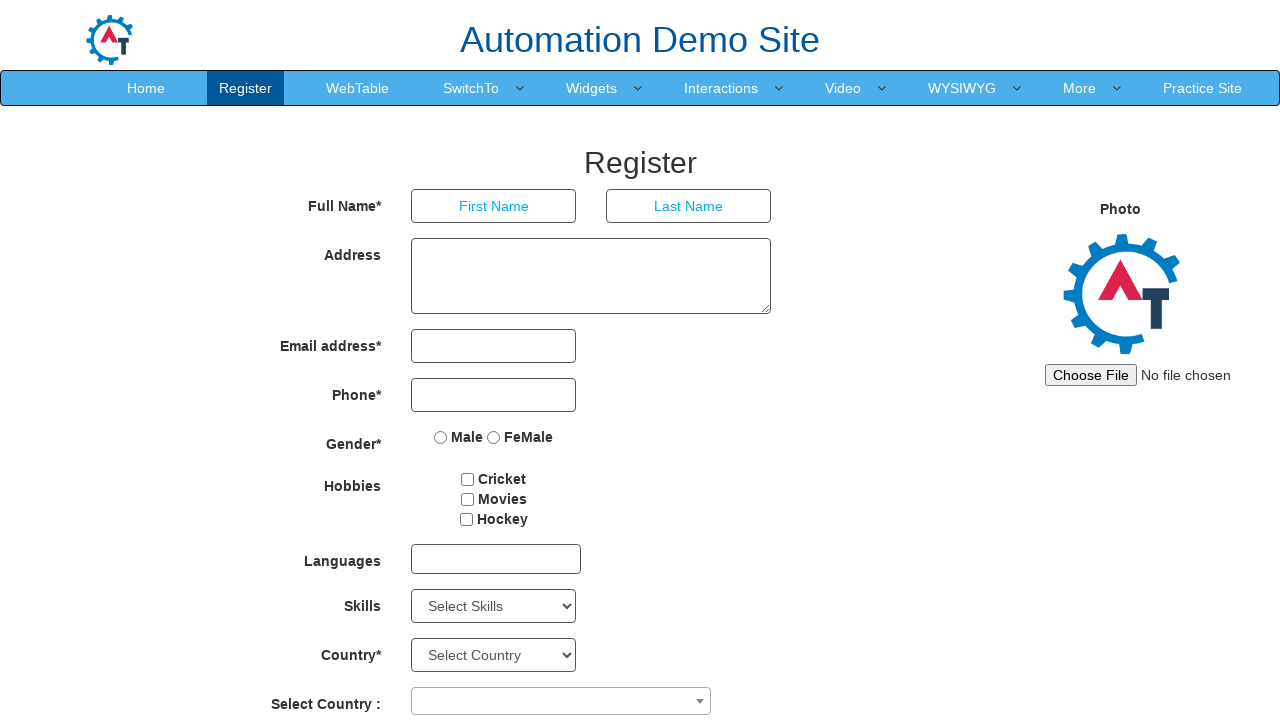

Clicked checkbox 1 of 3 at (468, 479) on input[type='checkbox'] >> nth=0
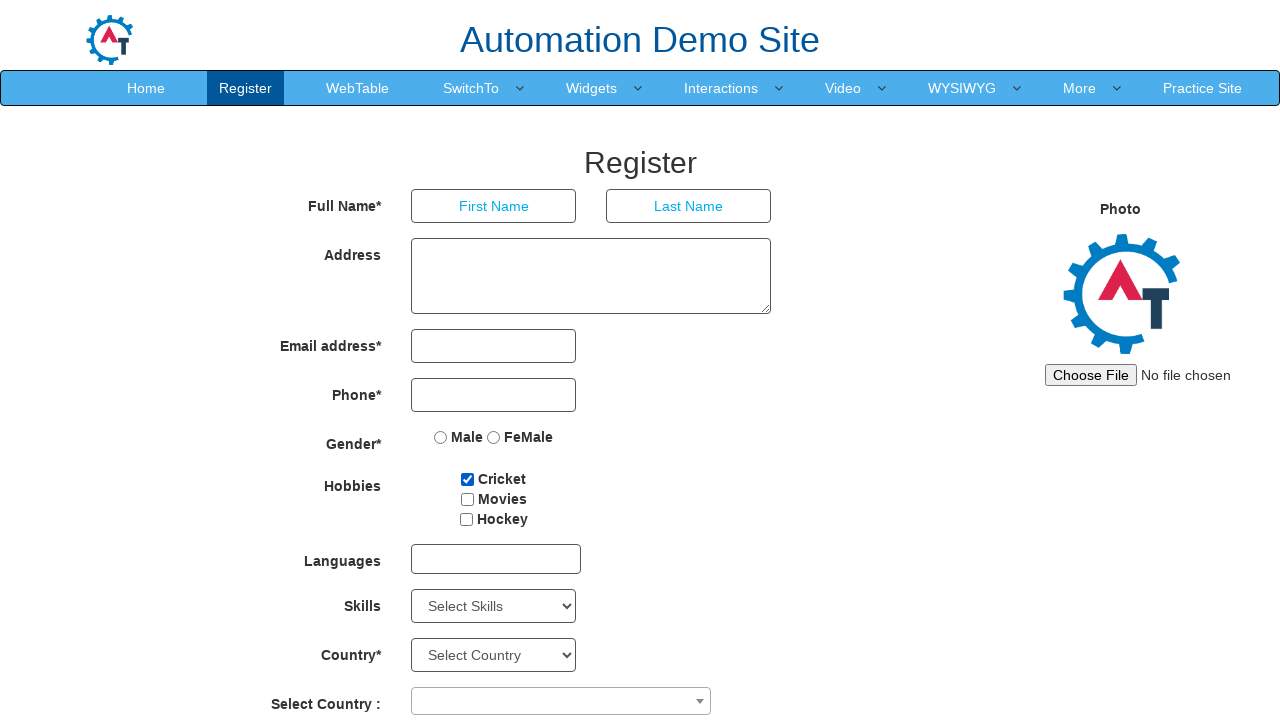

Clicked checkbox 2 of 3 at (467, 499) on input[type='checkbox'] >> nth=1
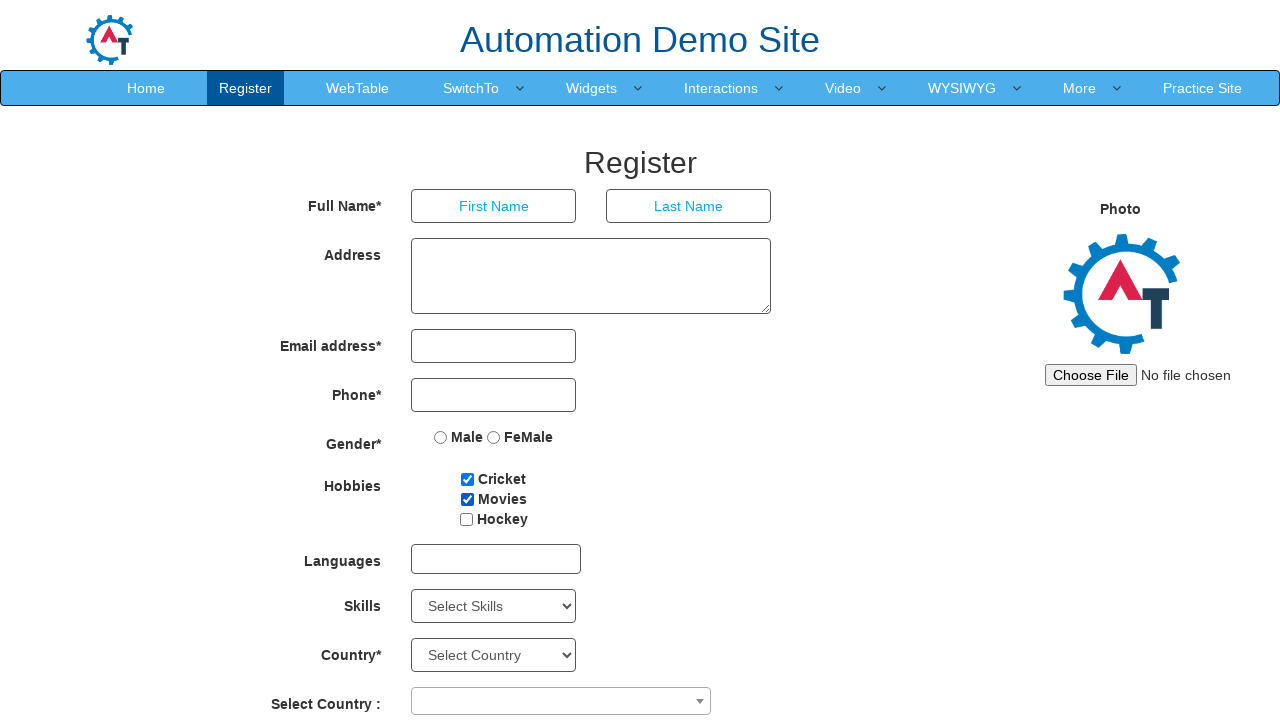

Clicked checkbox 3 of 3 at (466, 519) on input[type='checkbox'] >> nth=2
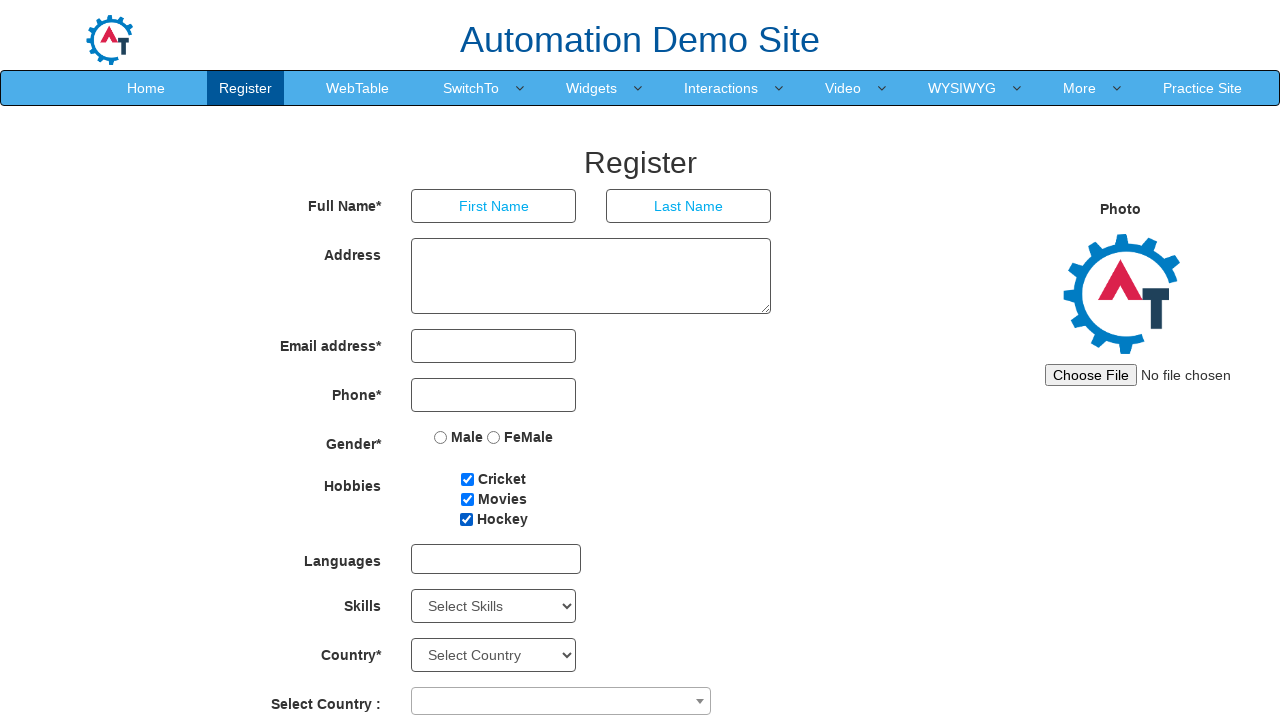

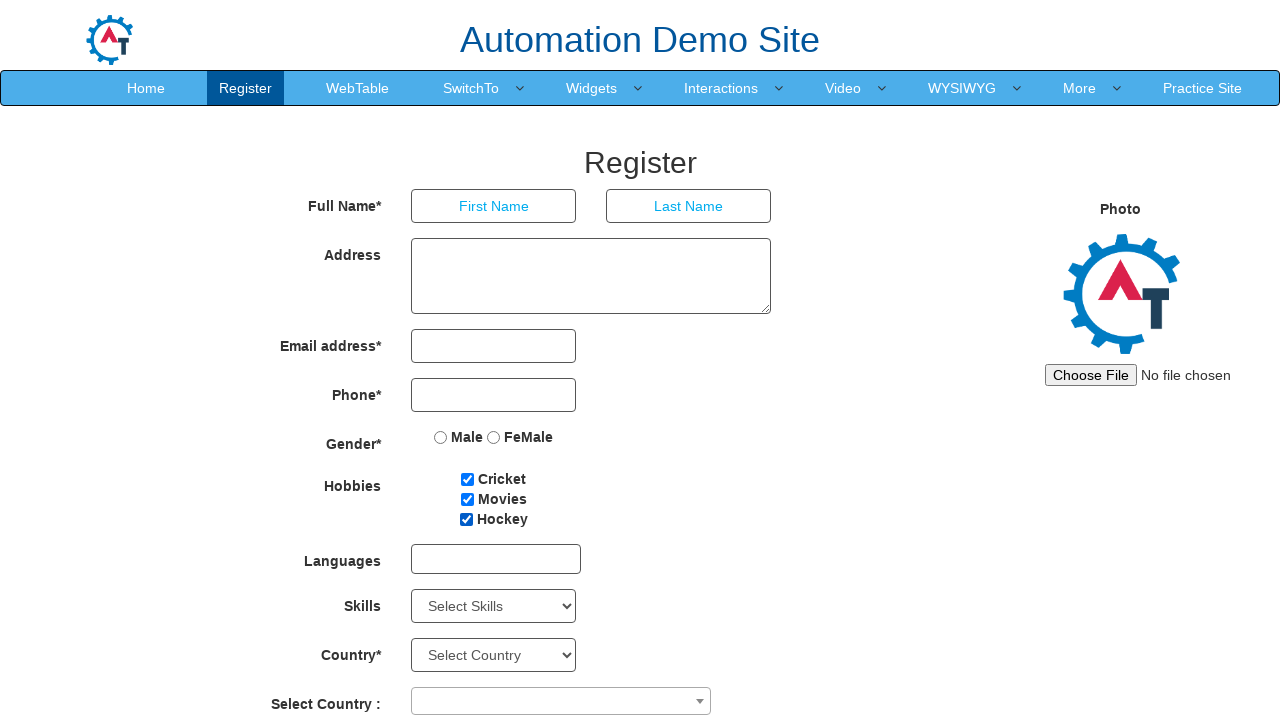